Navigates to wisequarter.com and verifies that the page contains the expected text "2 hours weekly meeting with the team" in its content.

Starting URL: https://www.wisequarter.com

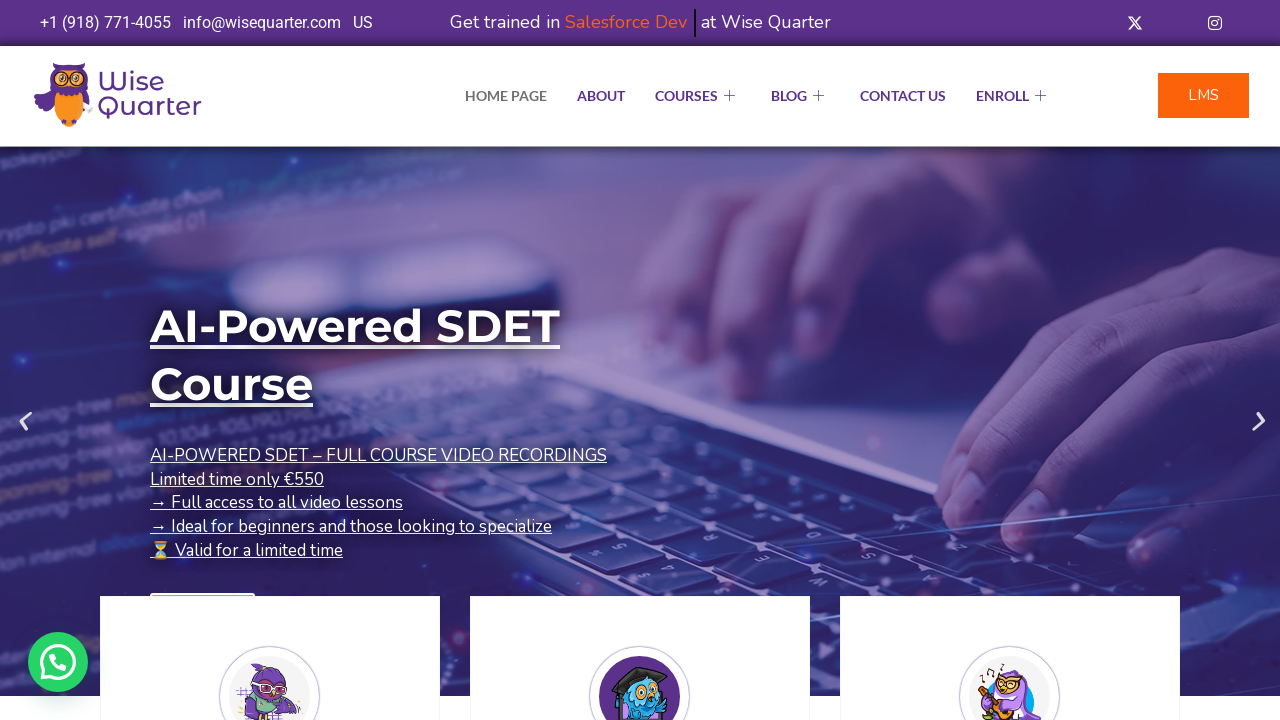

Waited for page to load with domcontentloaded state
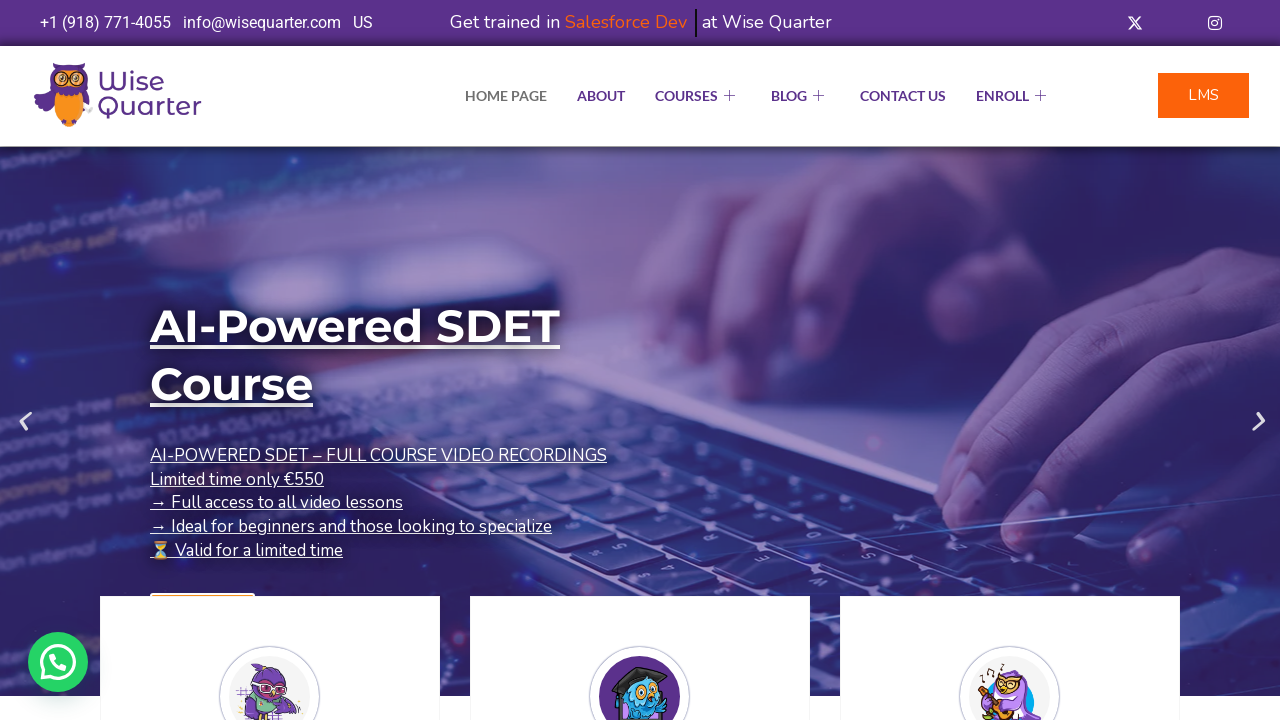

Retrieved page content
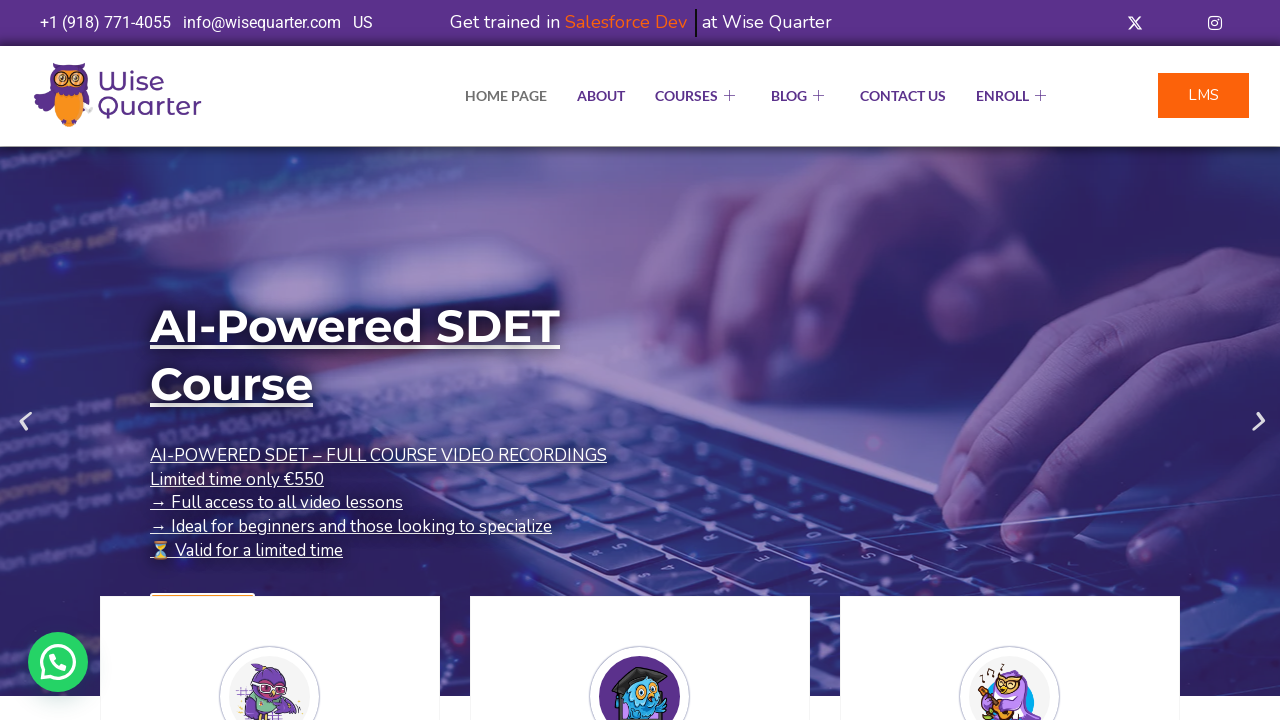

Verified that page contains expected text: '2 hours weekly meeting with the team'
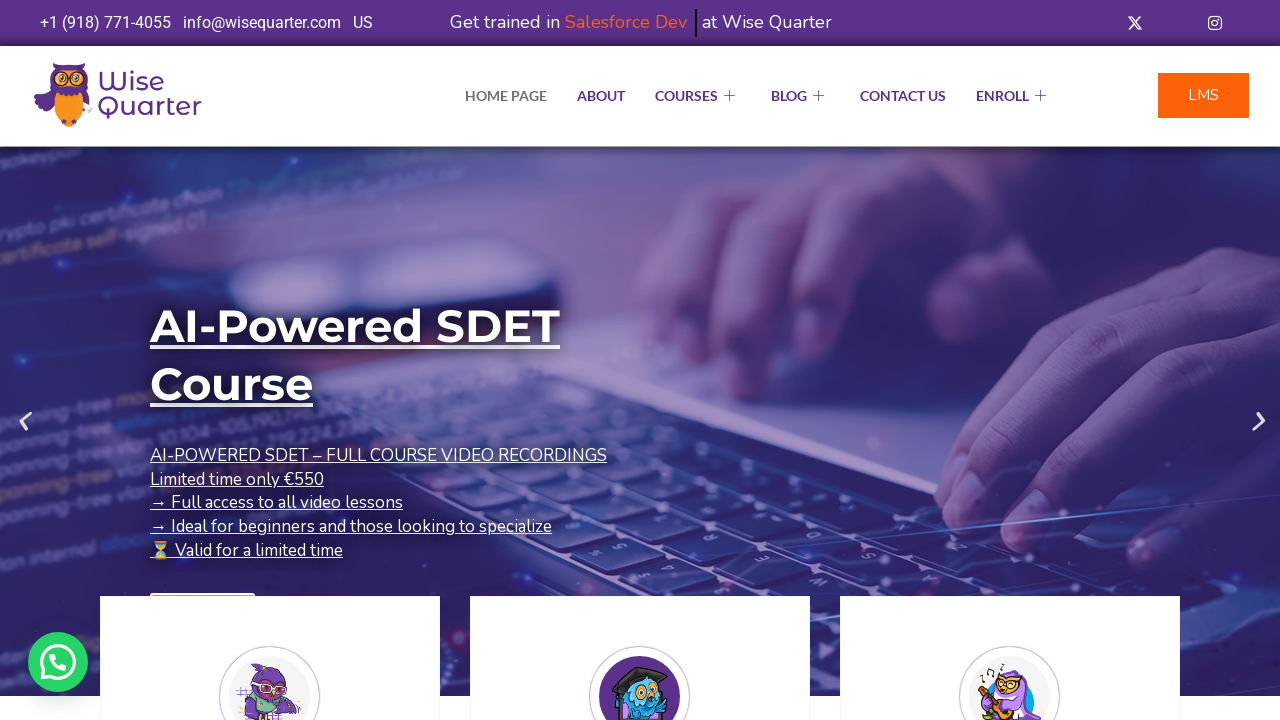

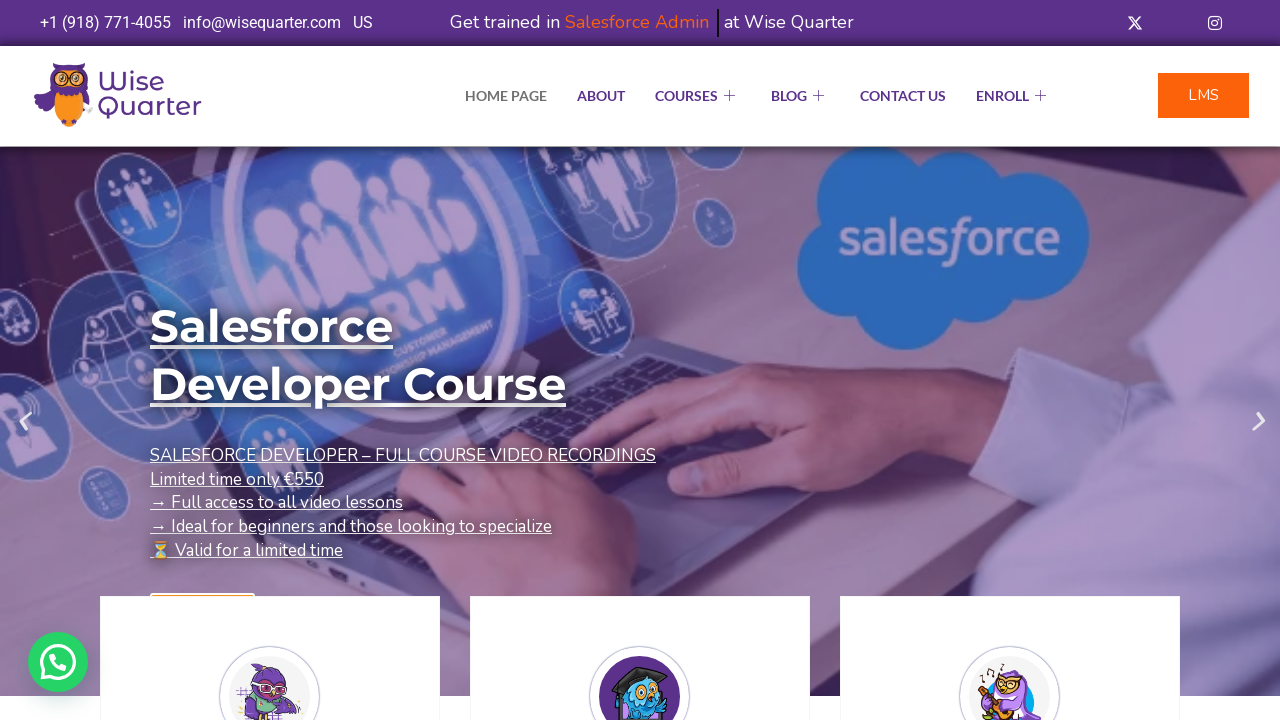